Tests cookie management functionality by adding cookies, deleting all cookies, and verifying they were removed

Starting URL: https://www.100percentpure.com

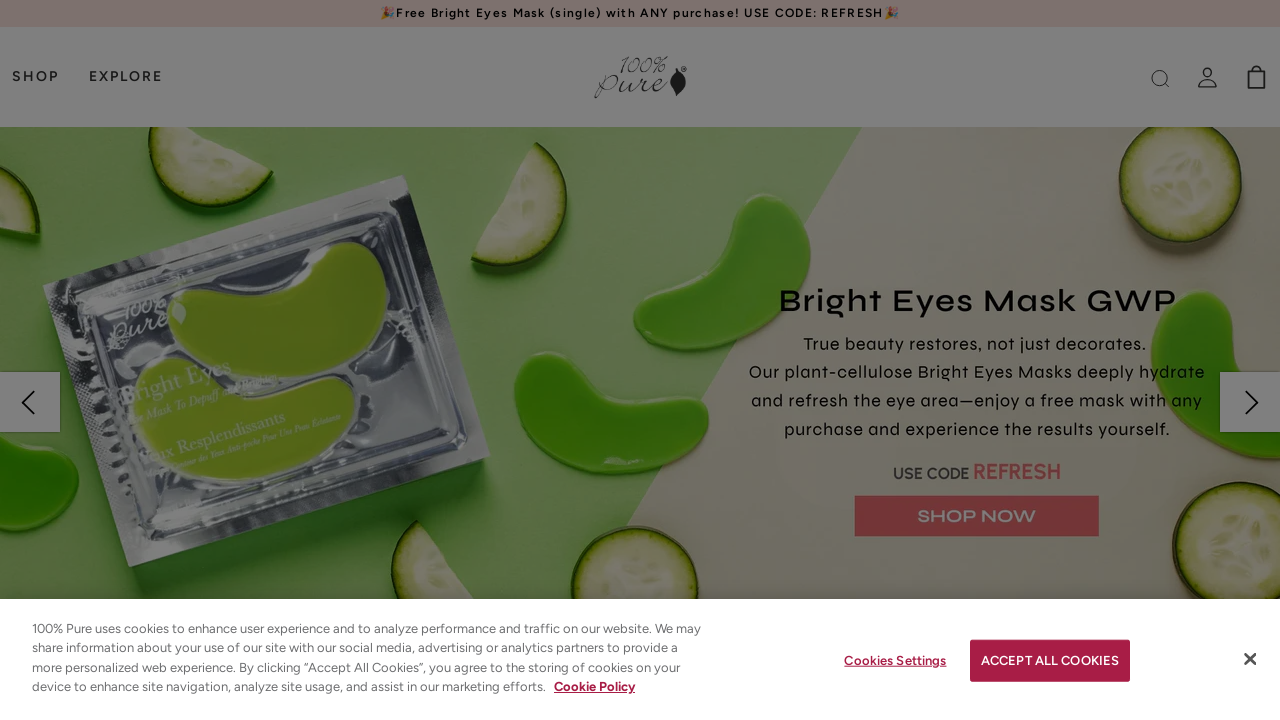

Added two test cookies (cookie1 and cookie2) to the context
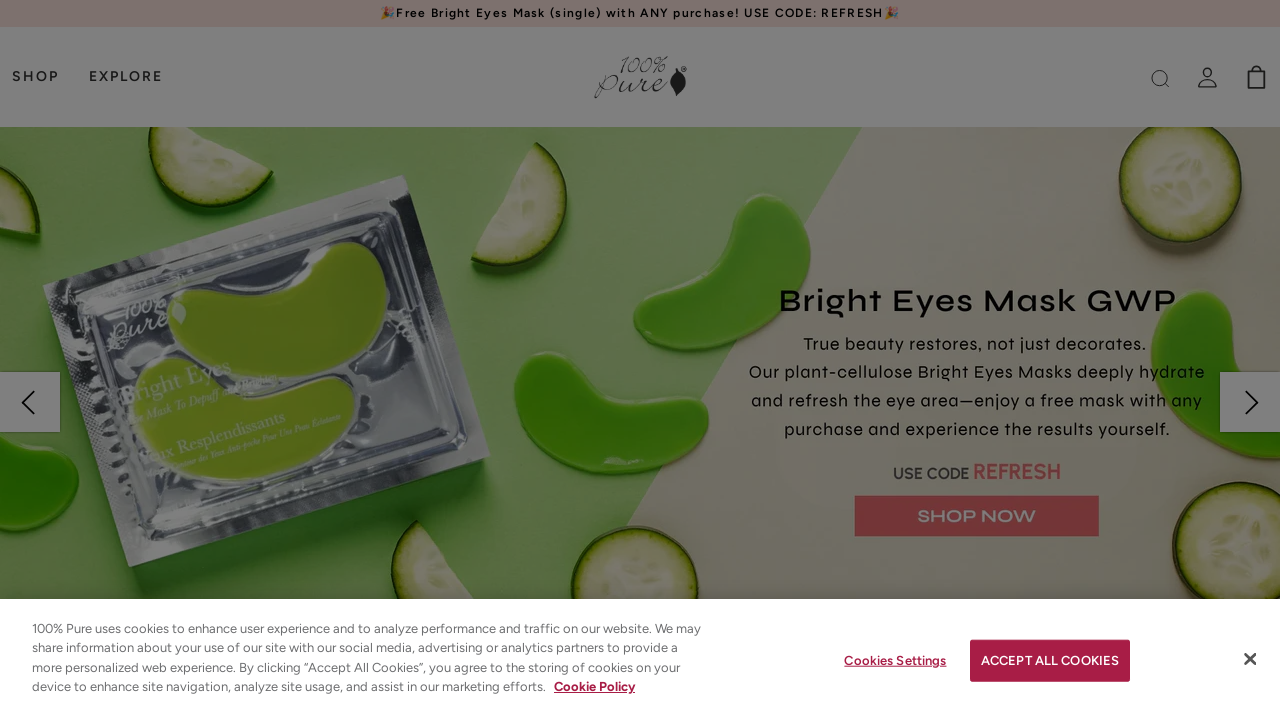

Cleared all cookies from the context
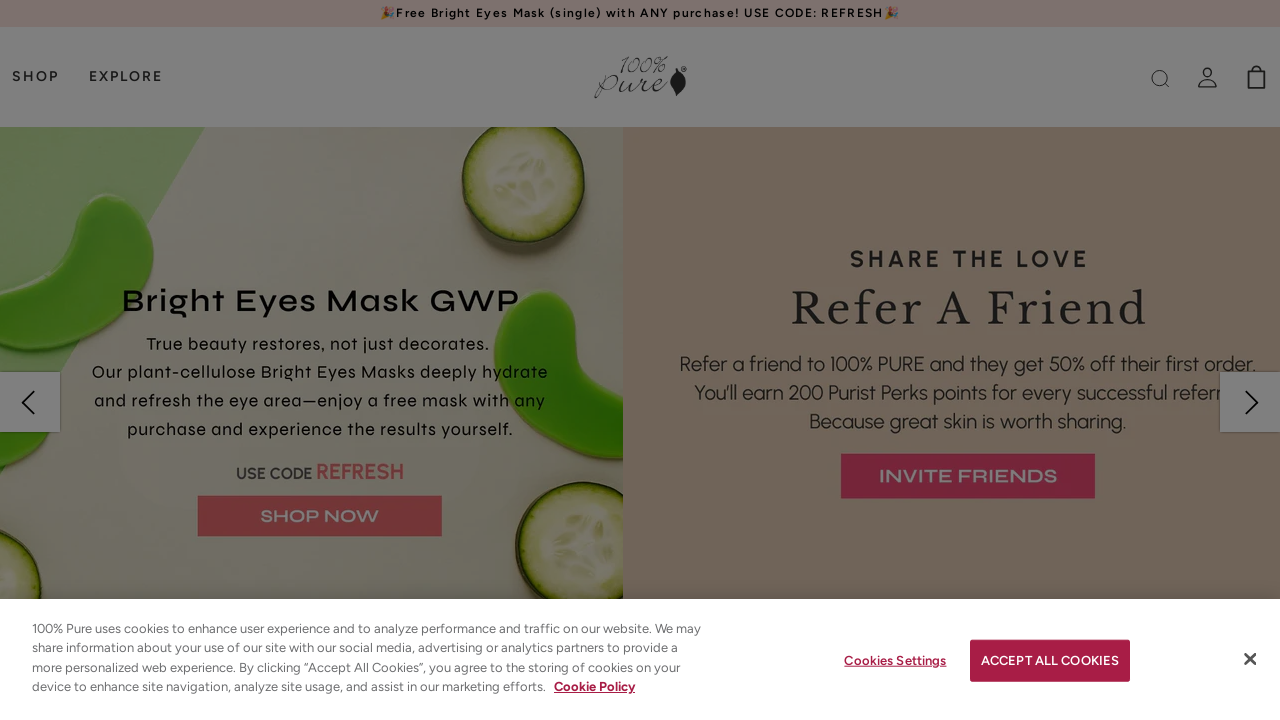

Retrieved cookies from context to verify deletion
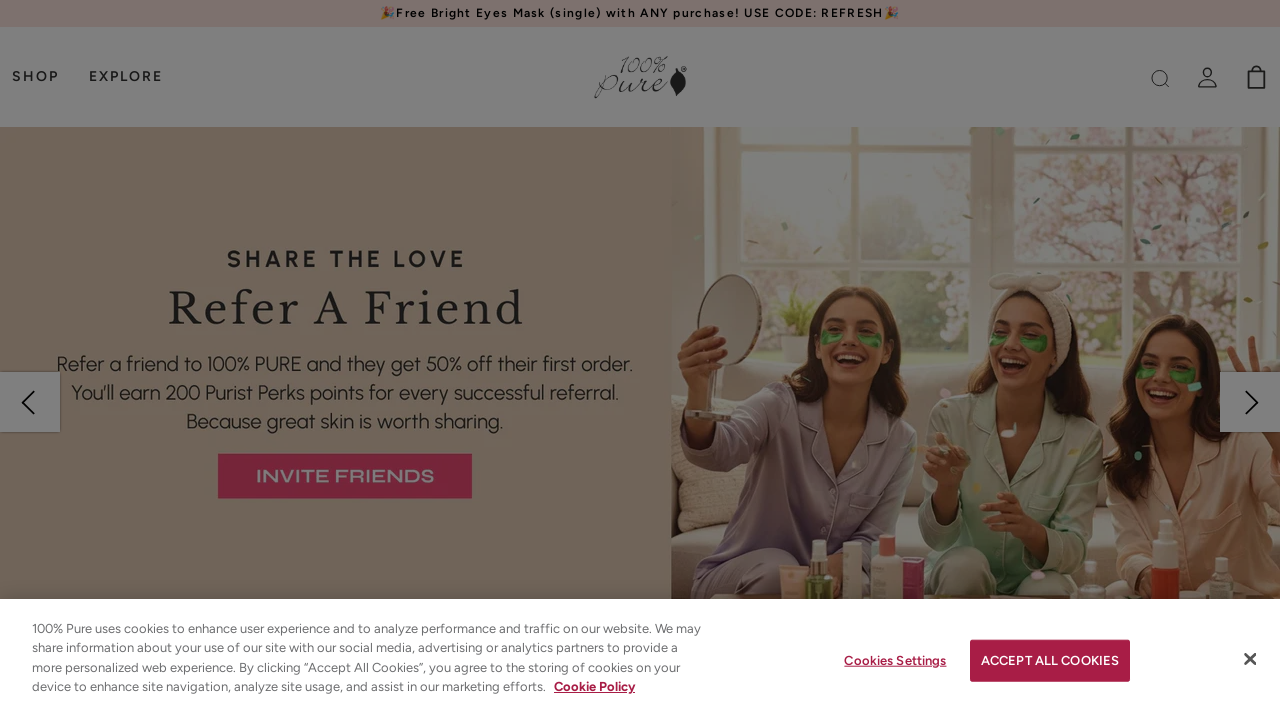

Verified that all cookies have been successfully deleted
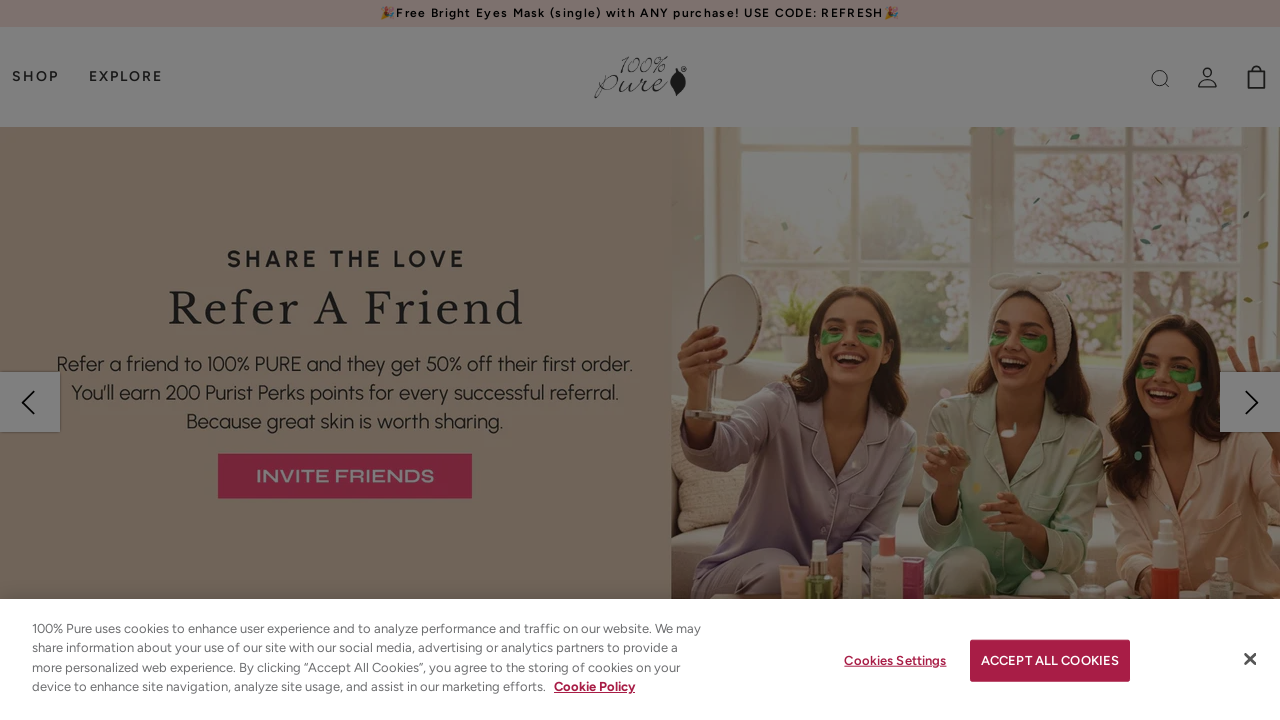

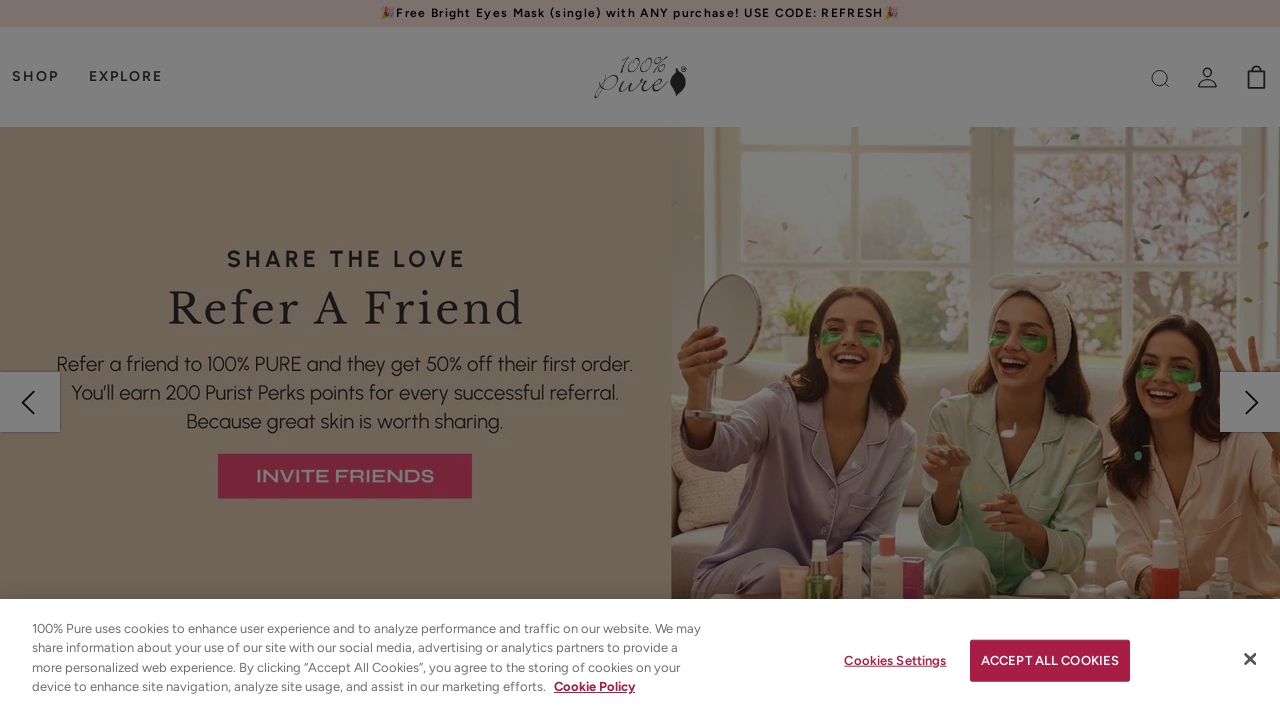